Calculates the sum of two numbers displayed on the page and selects the result from a dropdown menu

Starting URL: http://suninjuly.github.io/selects1.html

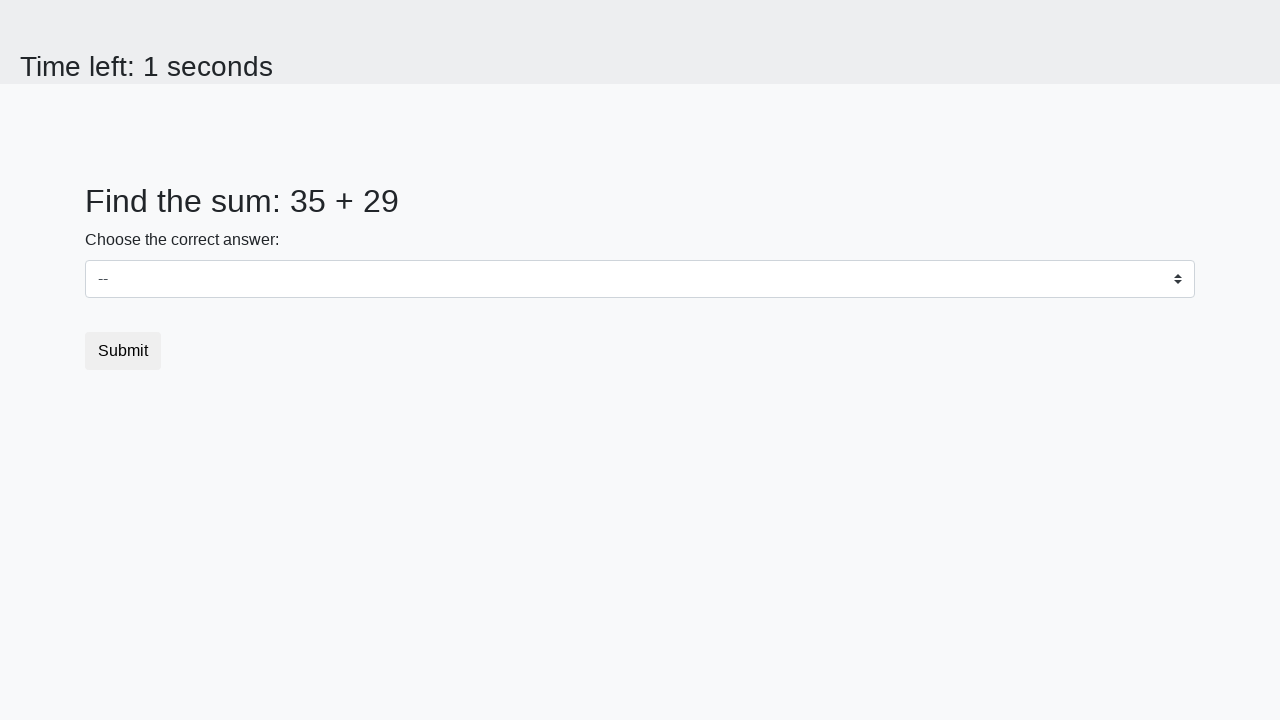

Navigated to the selects1 page
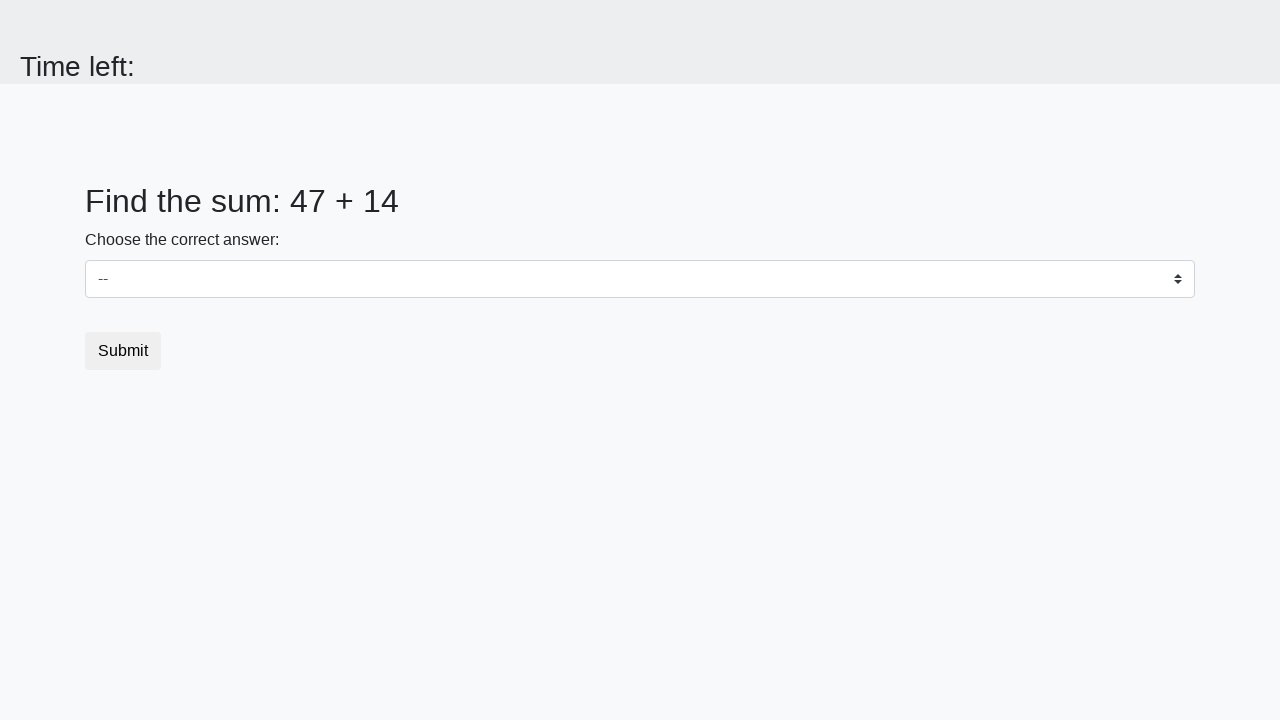

Retrieved first number from #num1 element
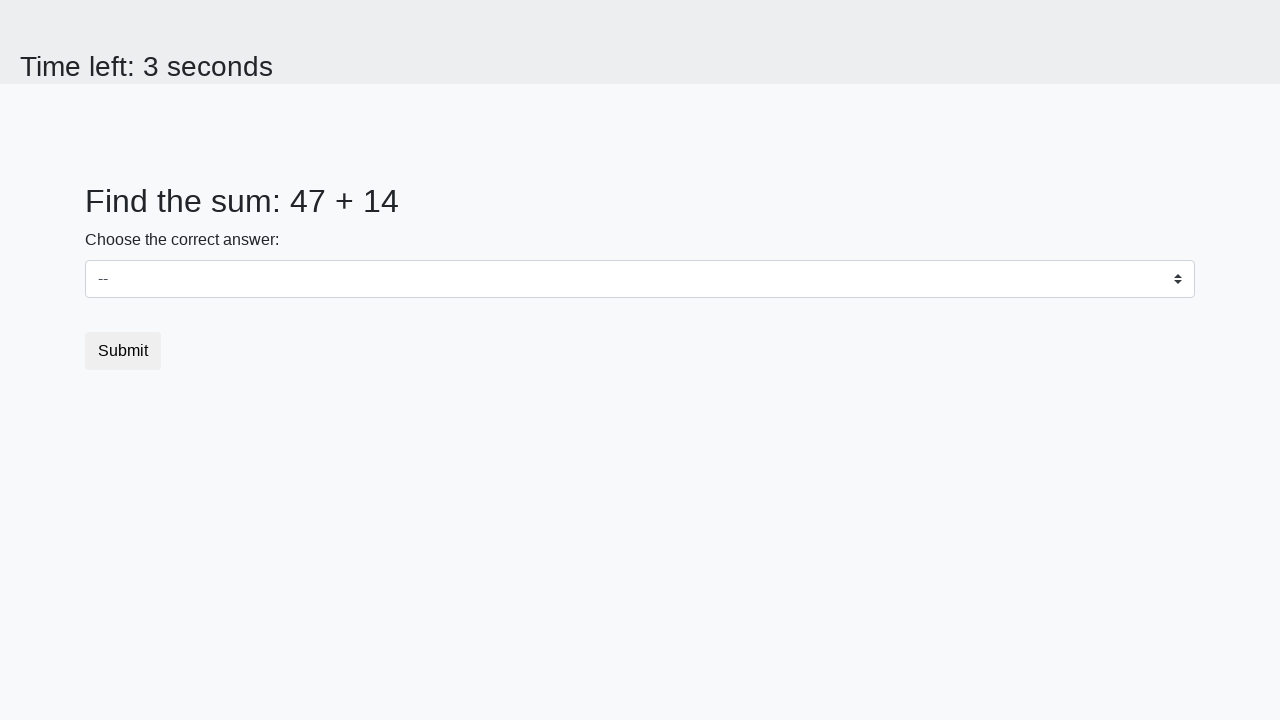

Retrieved second number from #num2 element
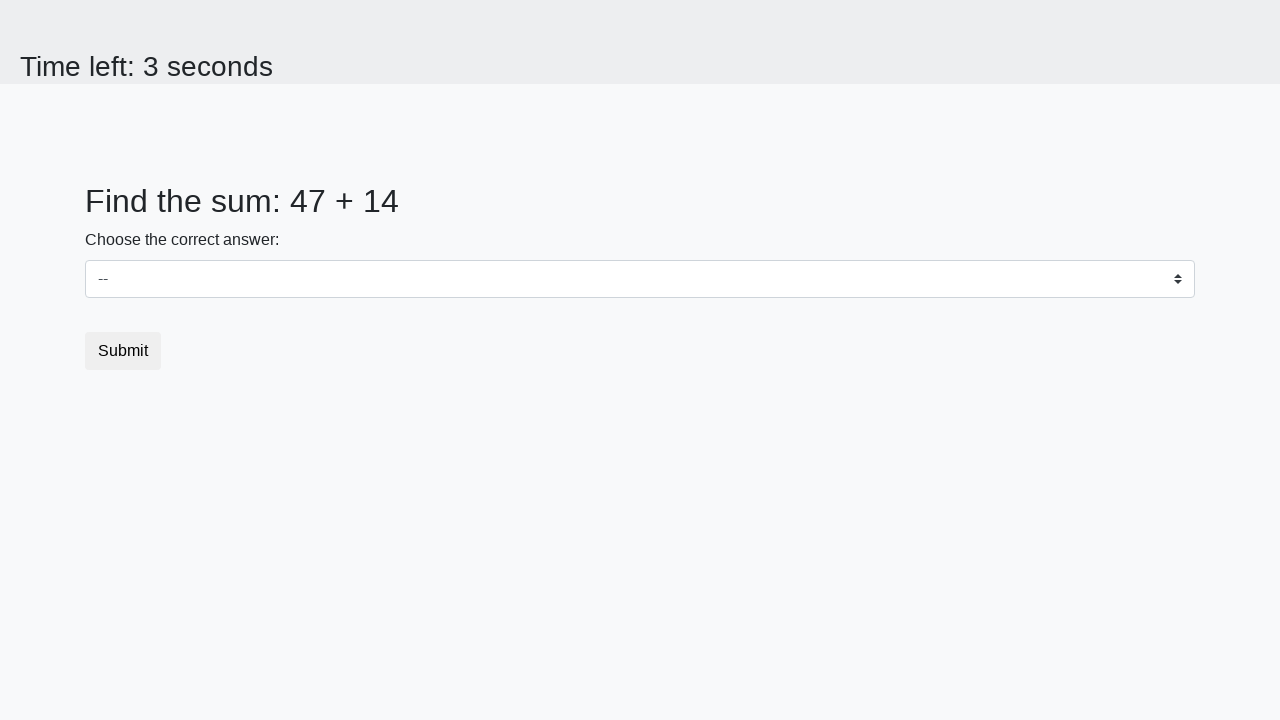

Calculated sum of 47 + 14 = 61
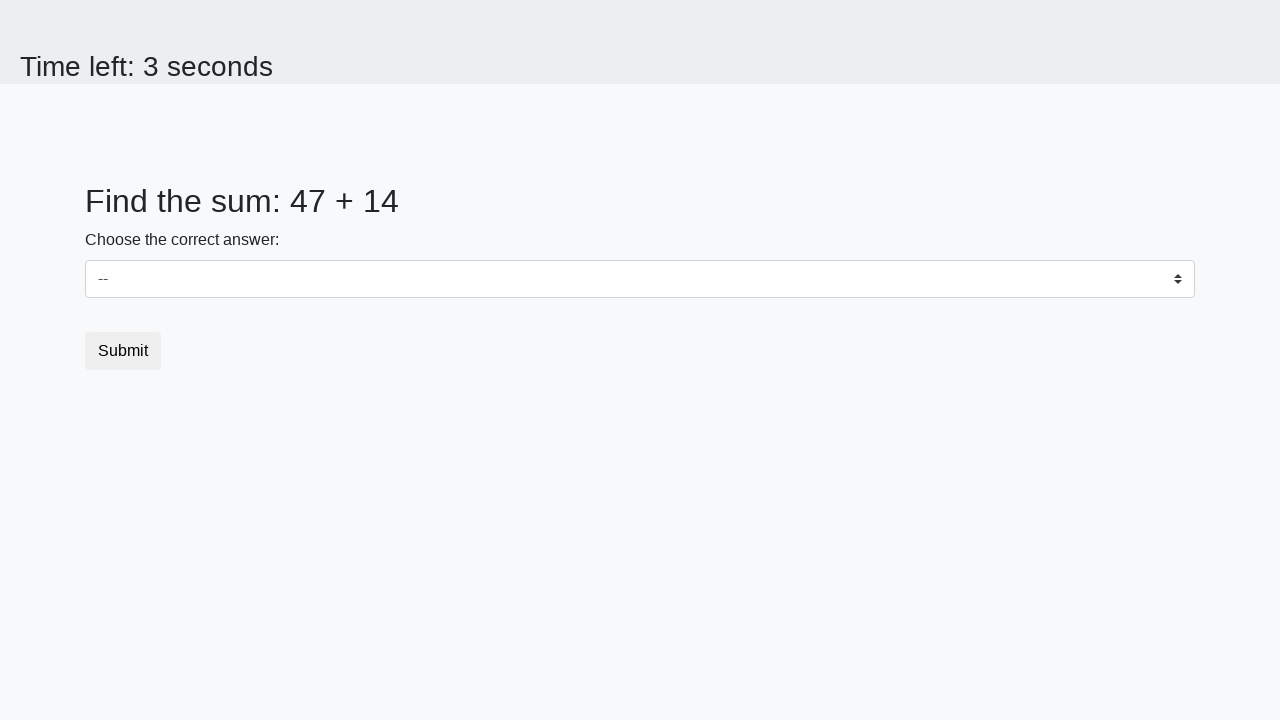

Selected 61 from dropdown menu on #dropdown
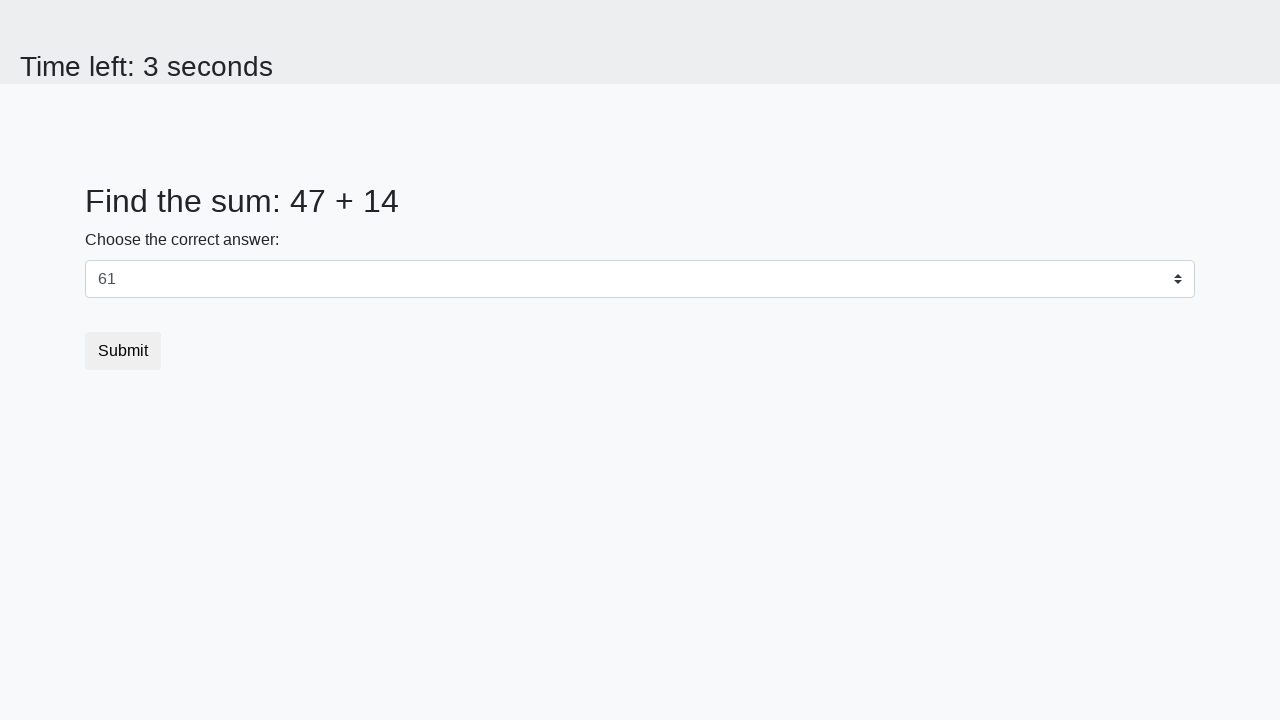

Clicked submit button to complete form at (123, 351) on button.btn
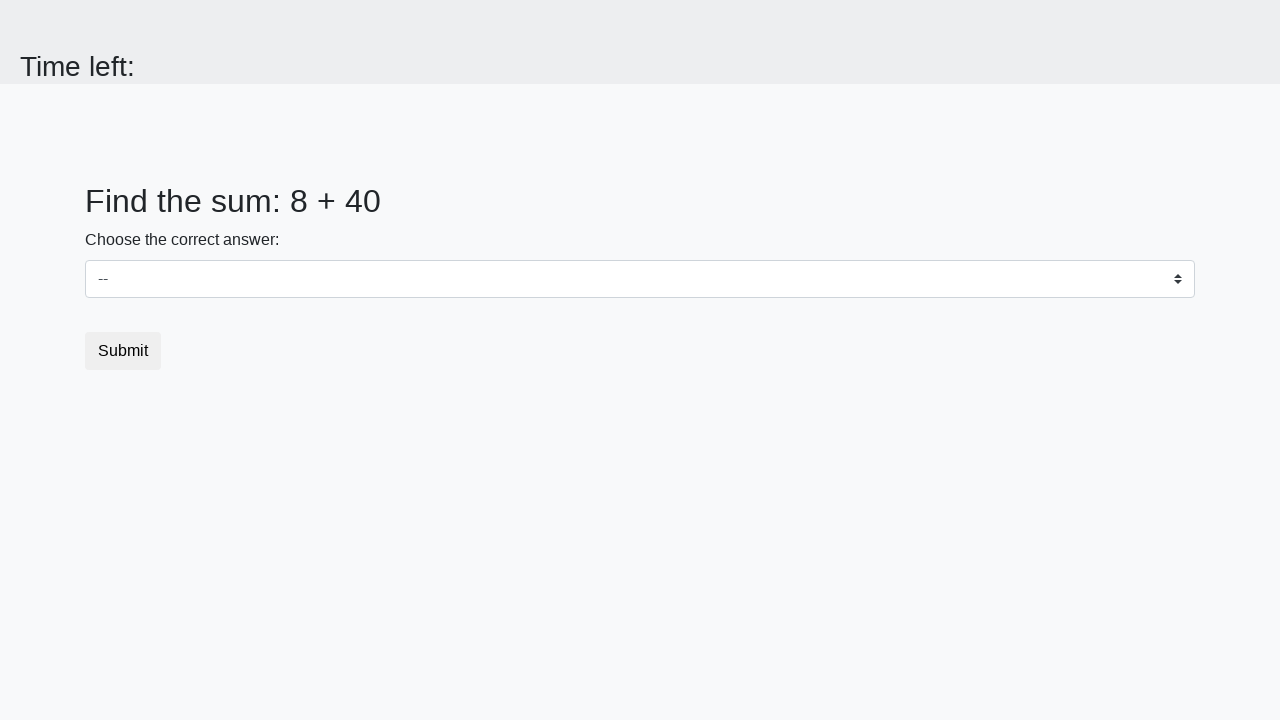

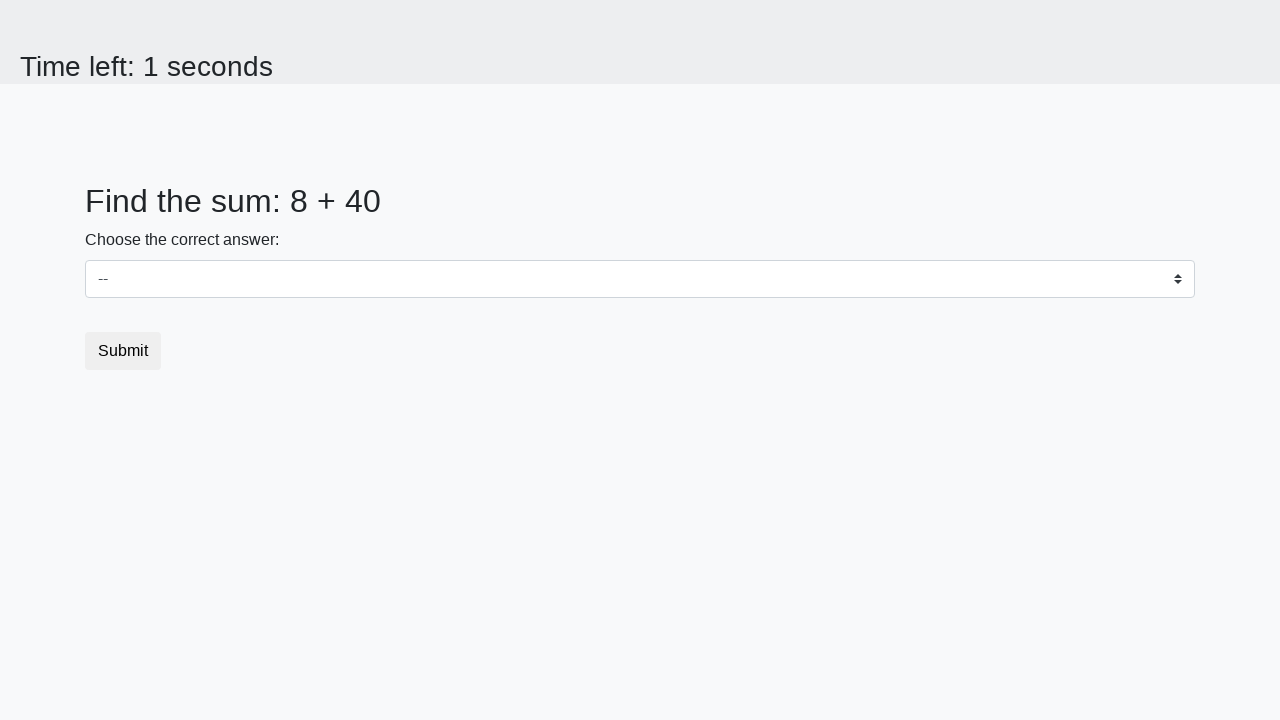